Tests the search functionality by opening the search dialog, entering a query, and verifying search results appear

Starting URL: https://webdriver.io/

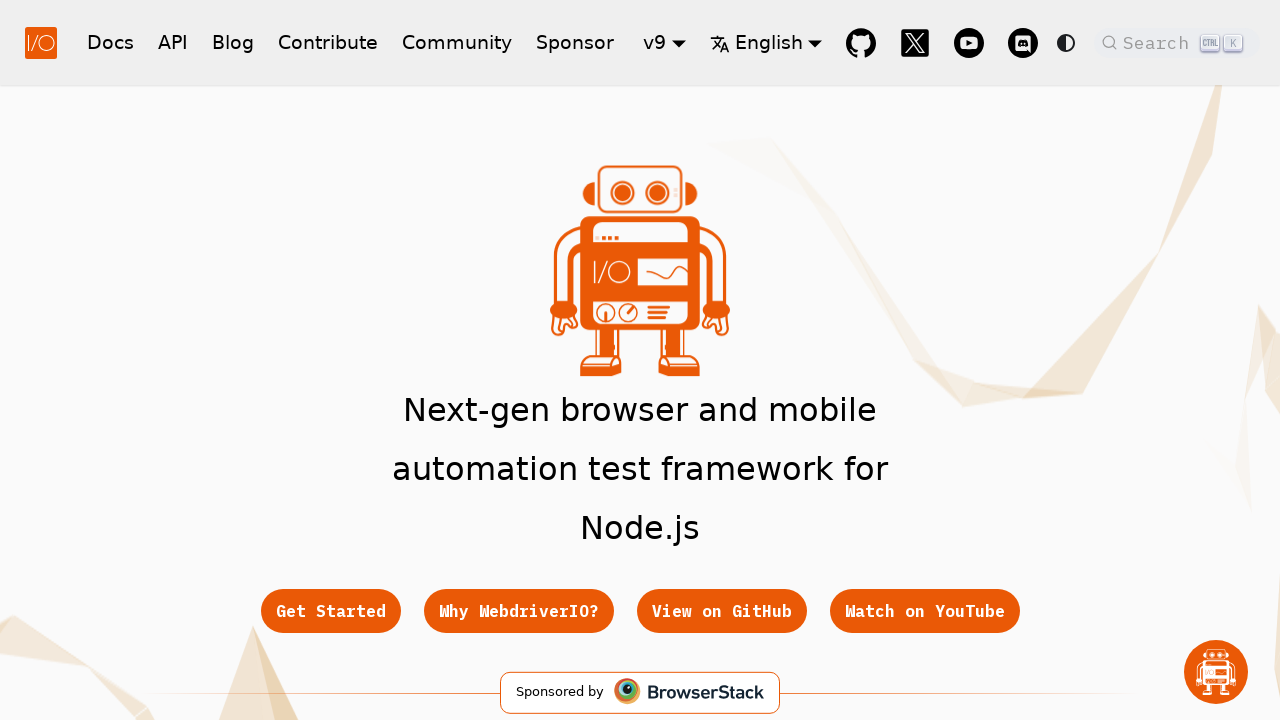

Search button placeholder loaded
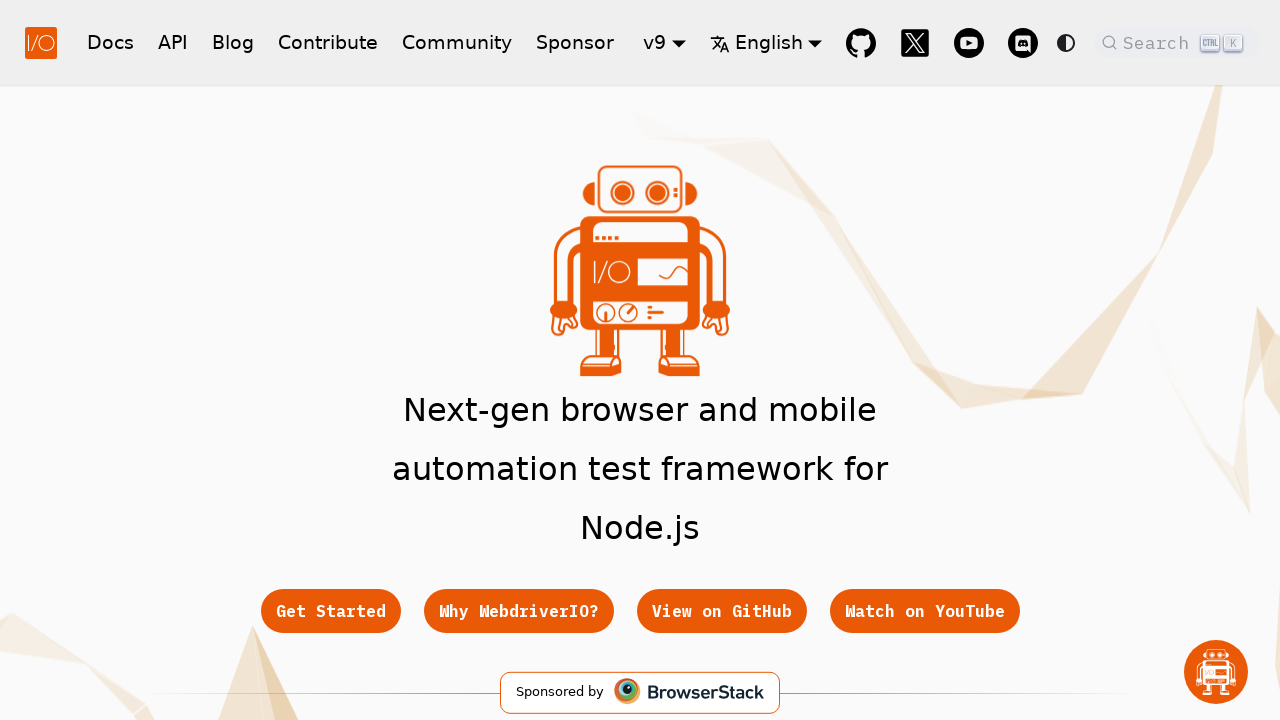

Clicked search button to open search dialog at (1159, 42) on .DocSearch-Button-Placeholder
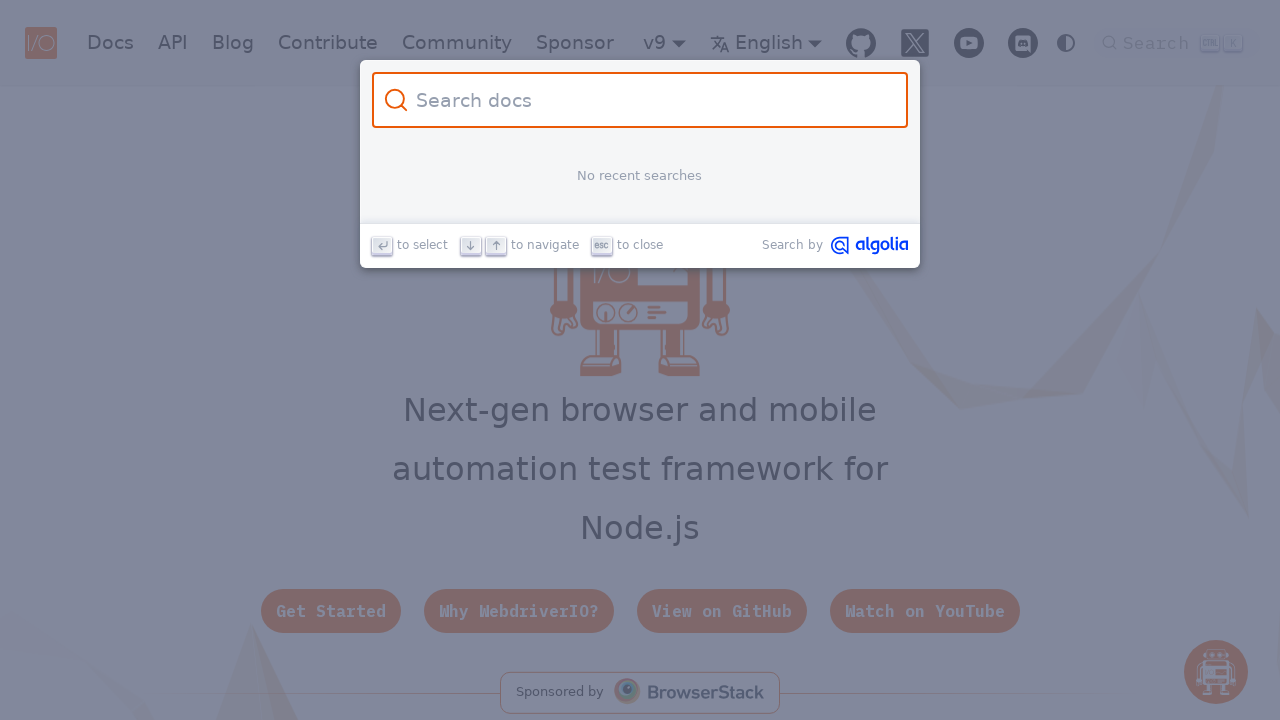

Entered 'browser' in search field on .DocSearch-Input
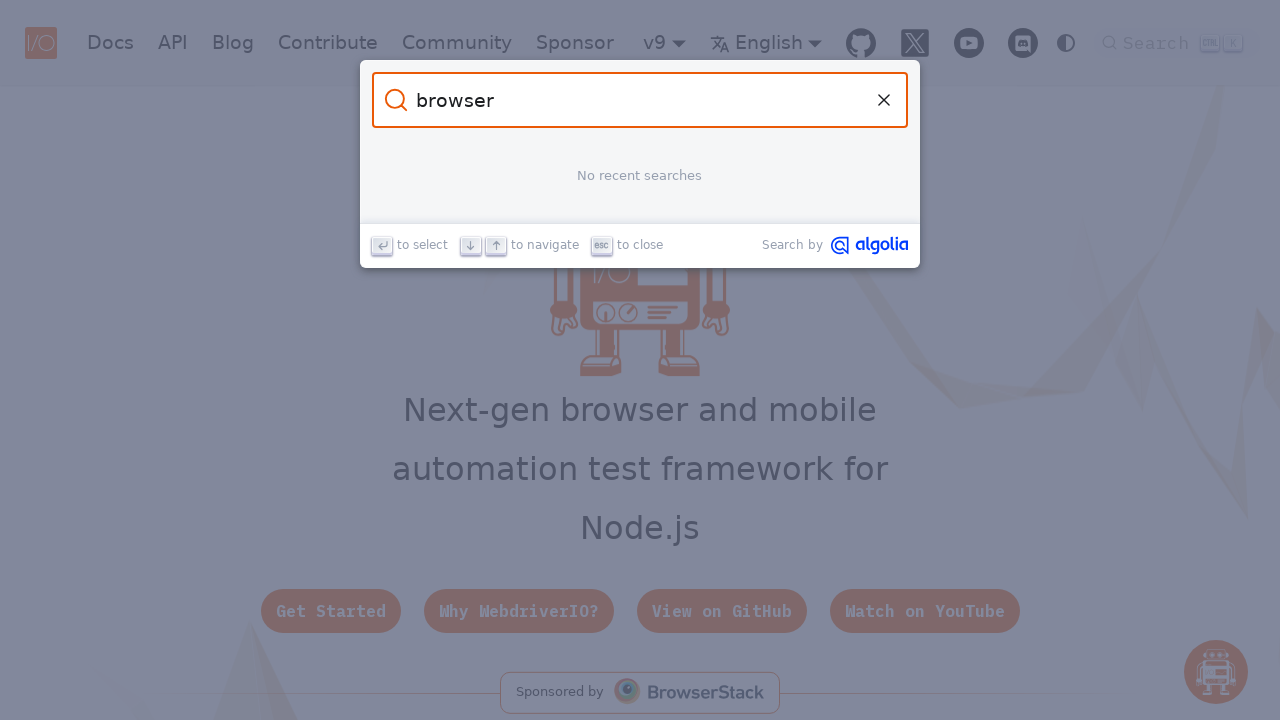

Search results appeared for 'browser' query
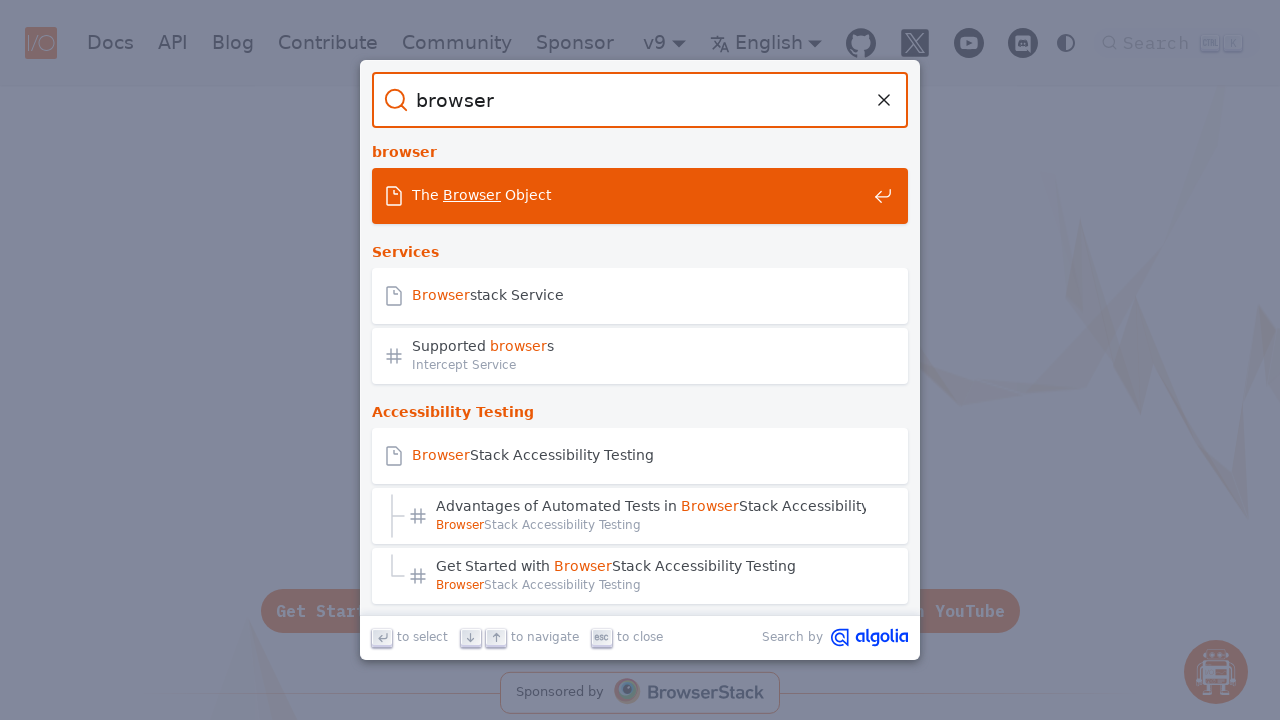

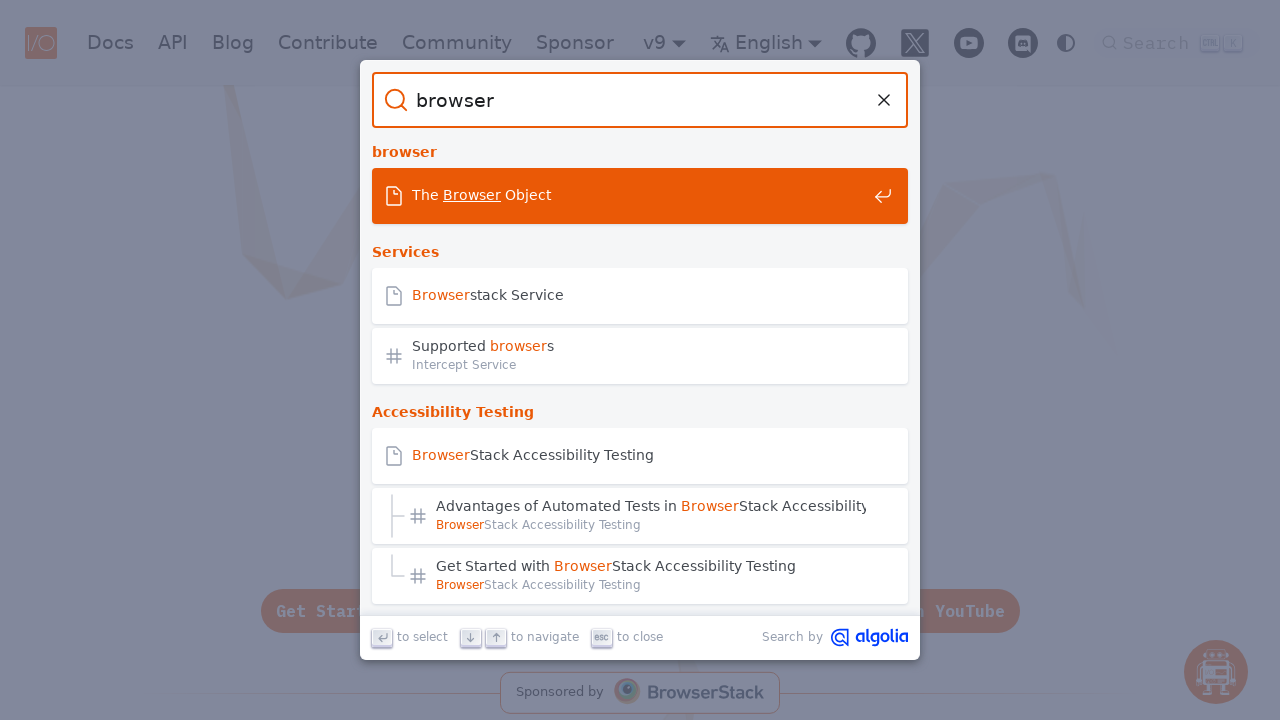